Tests page scrolling functionality by scrolling to the bottom of the Selenium website and verifying that the footer element is visible.

Starting URL: https://www.selenium.dev/

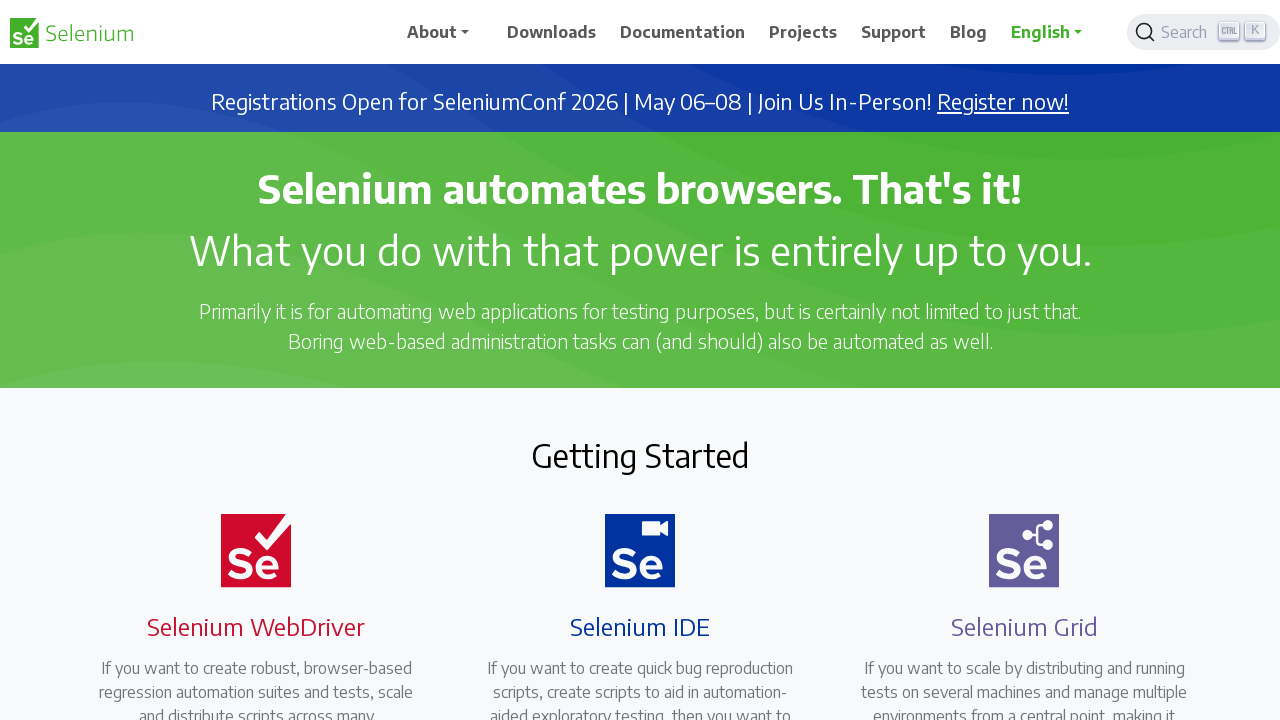

Scrolled to the bottom of the page
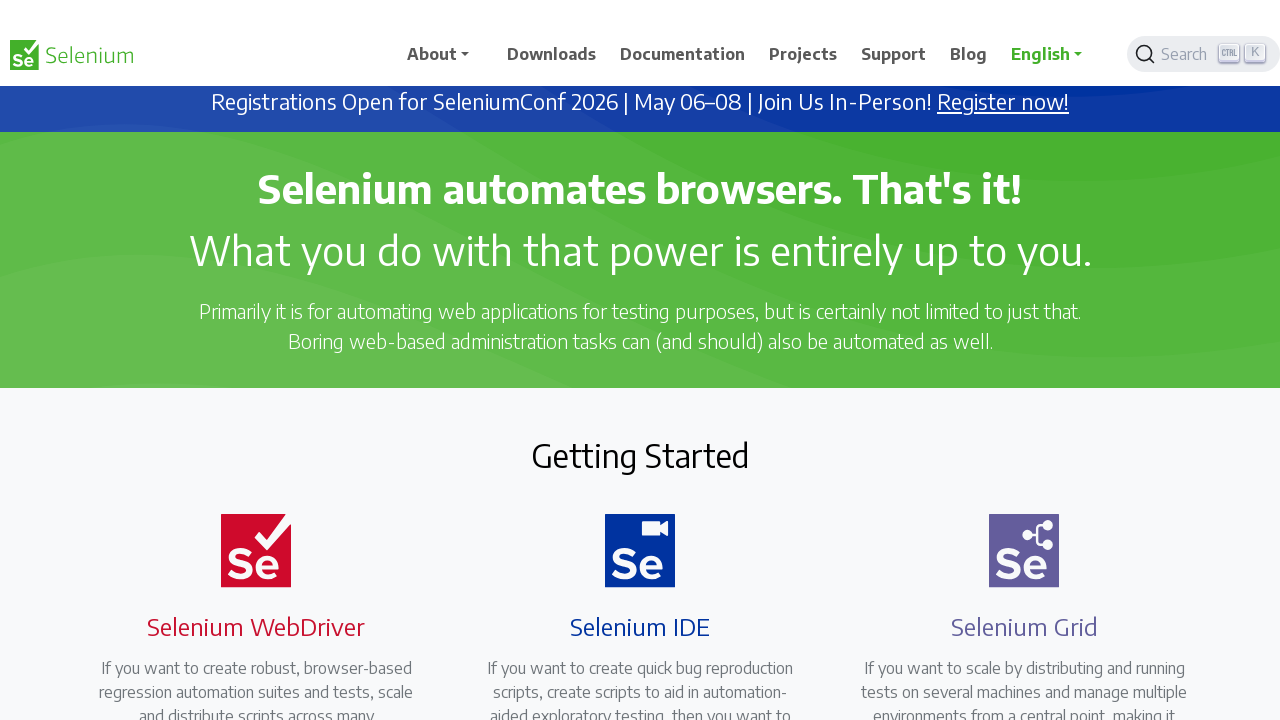

Waited for scroll animation to complete
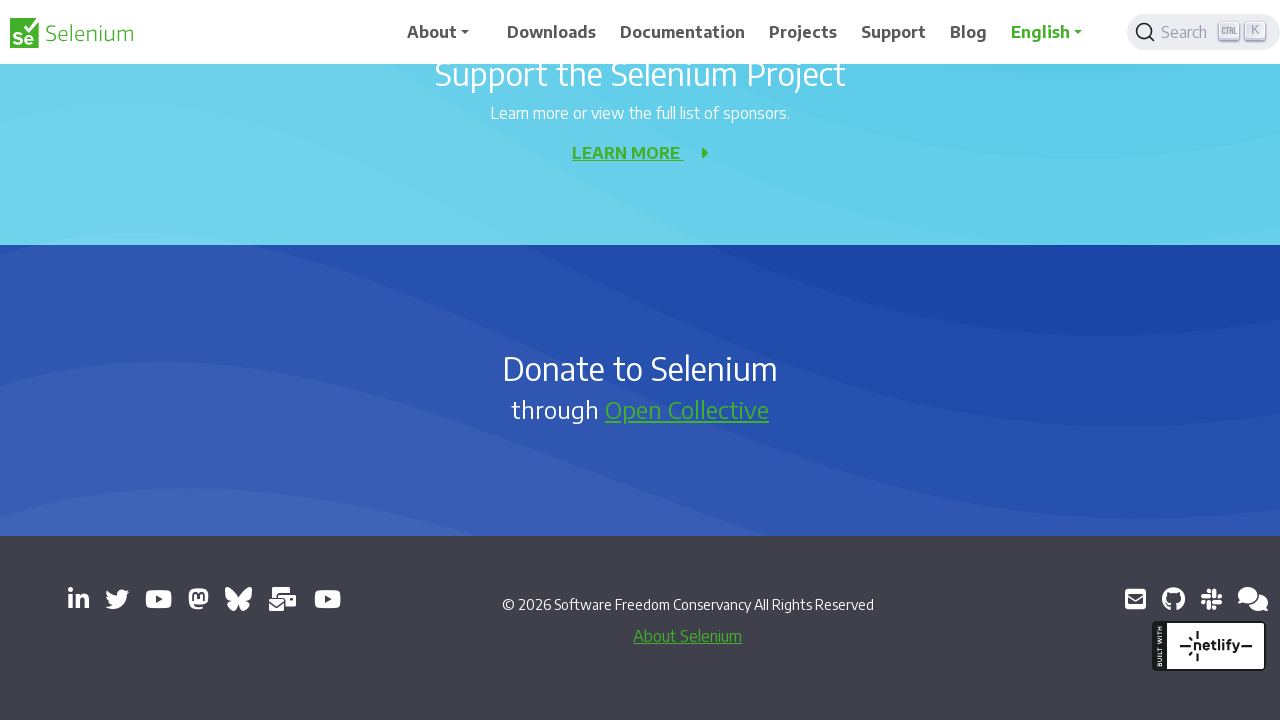

Footer element is visible after scrolling
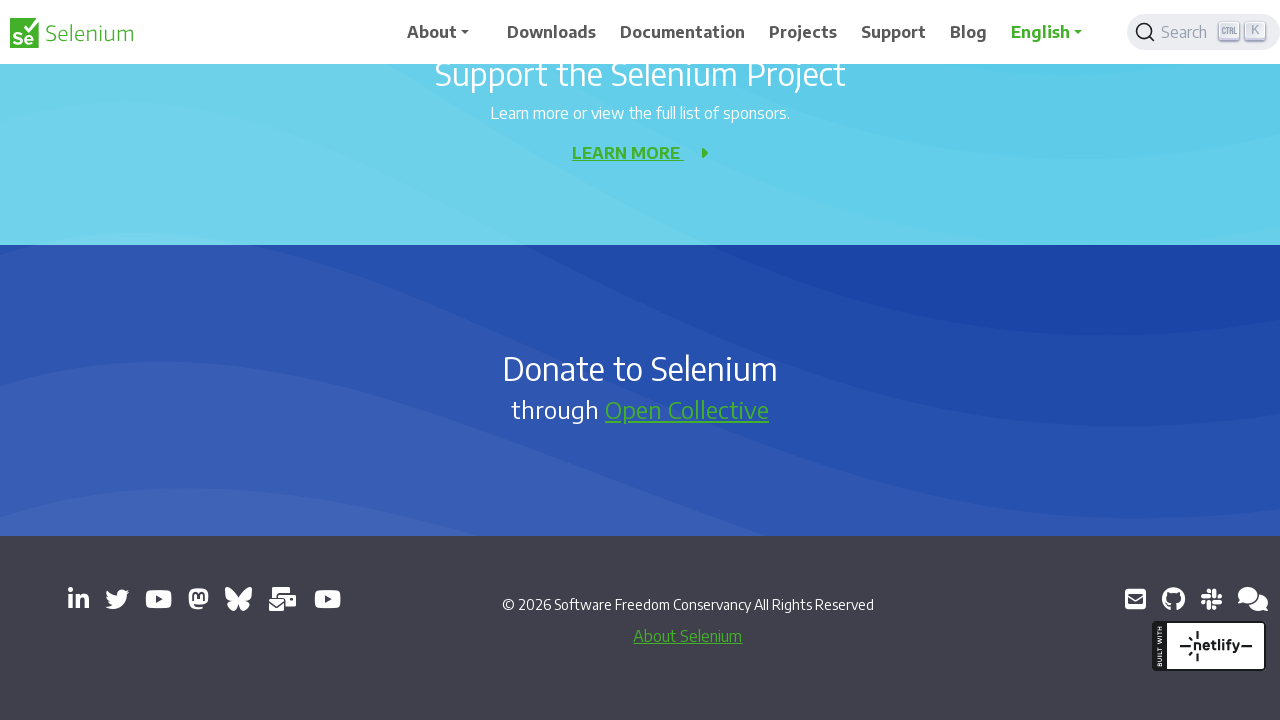

Verified that footer is displayed on the page
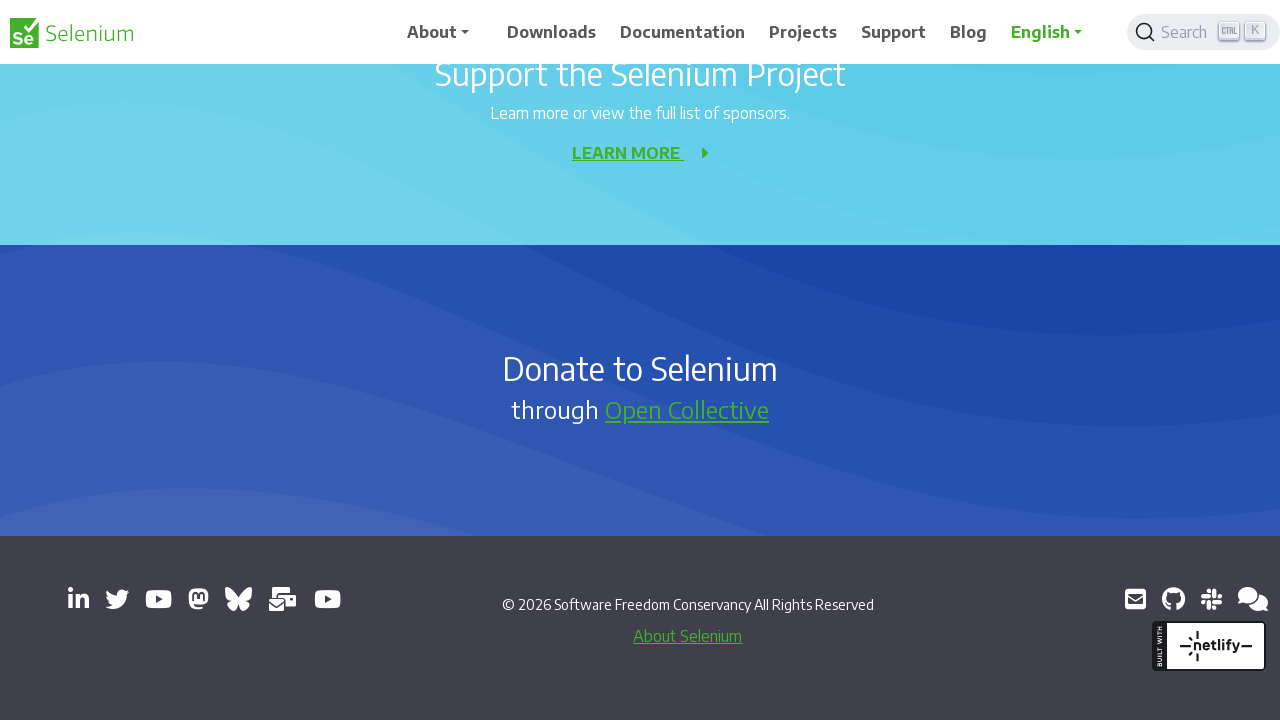

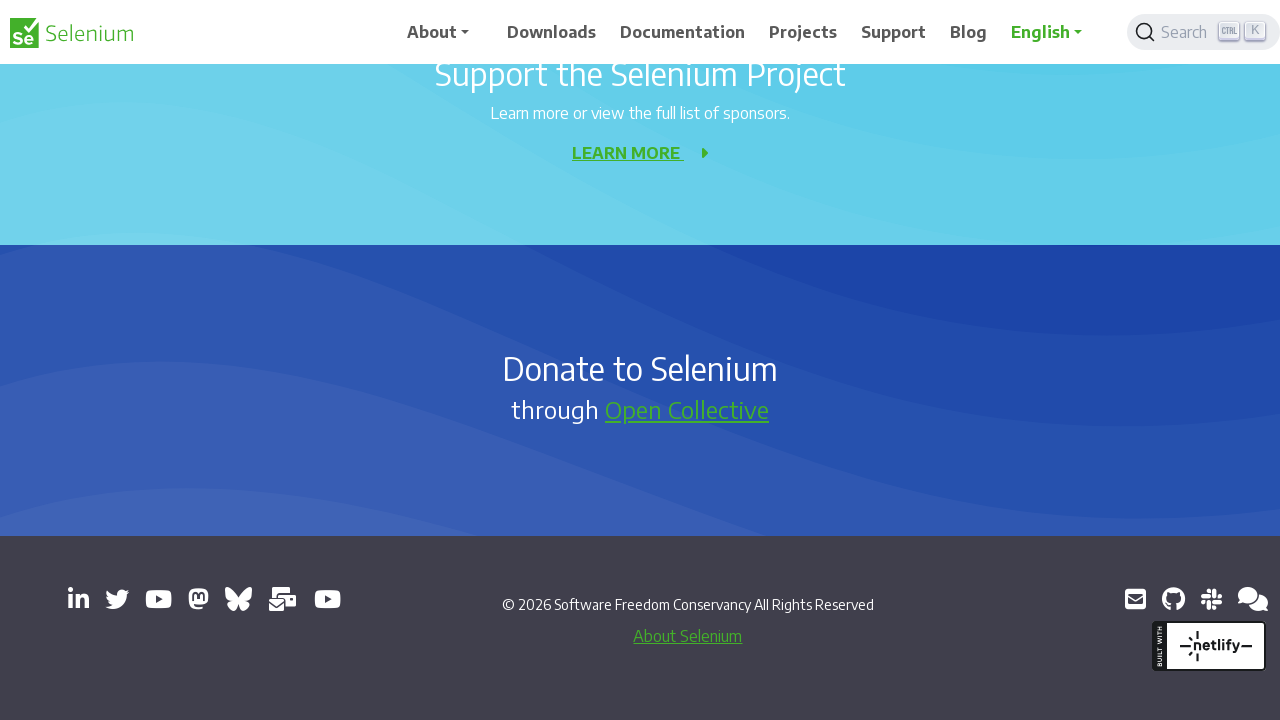